Tests clicking on the Region navigation link on the Johns Hopkins Coronavirus Resource Center website

Starting URL: https://coronavirus.jhu.edu/

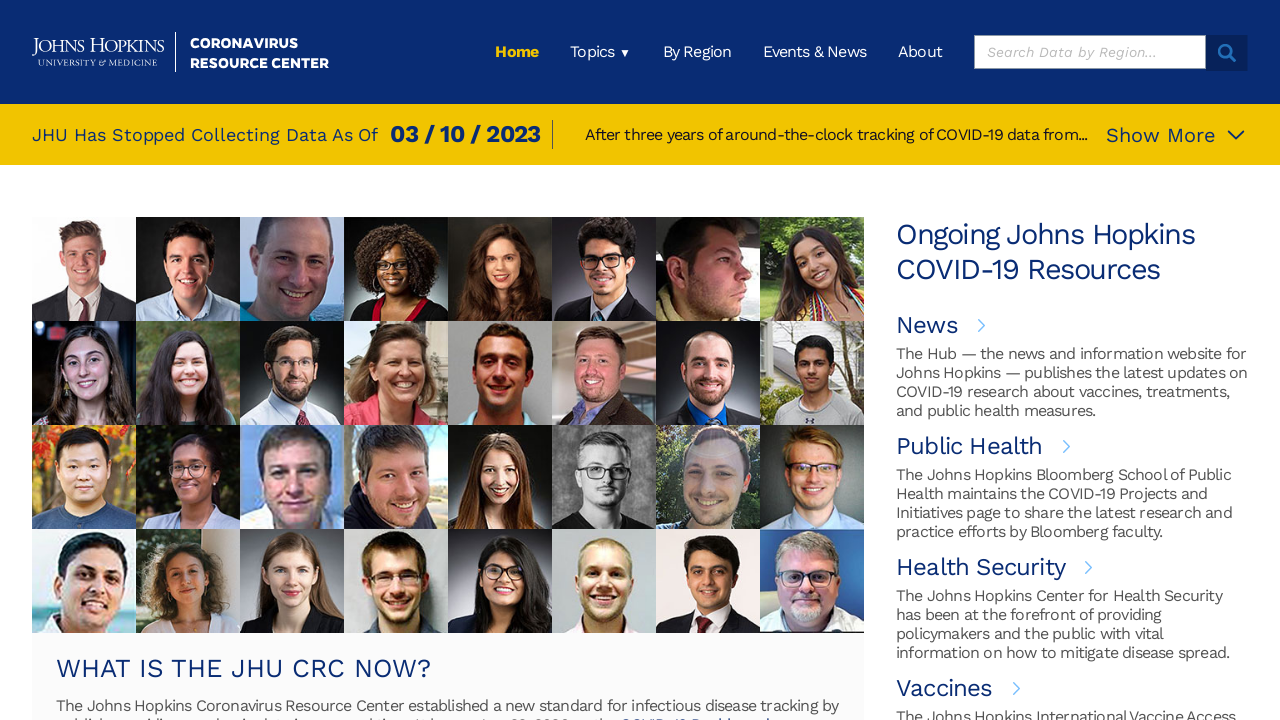

Clicked on Region navigation link at (697, 52) on xpath=/html/body/div[1]/div/header/div/div[2]/ul/li[3]/a
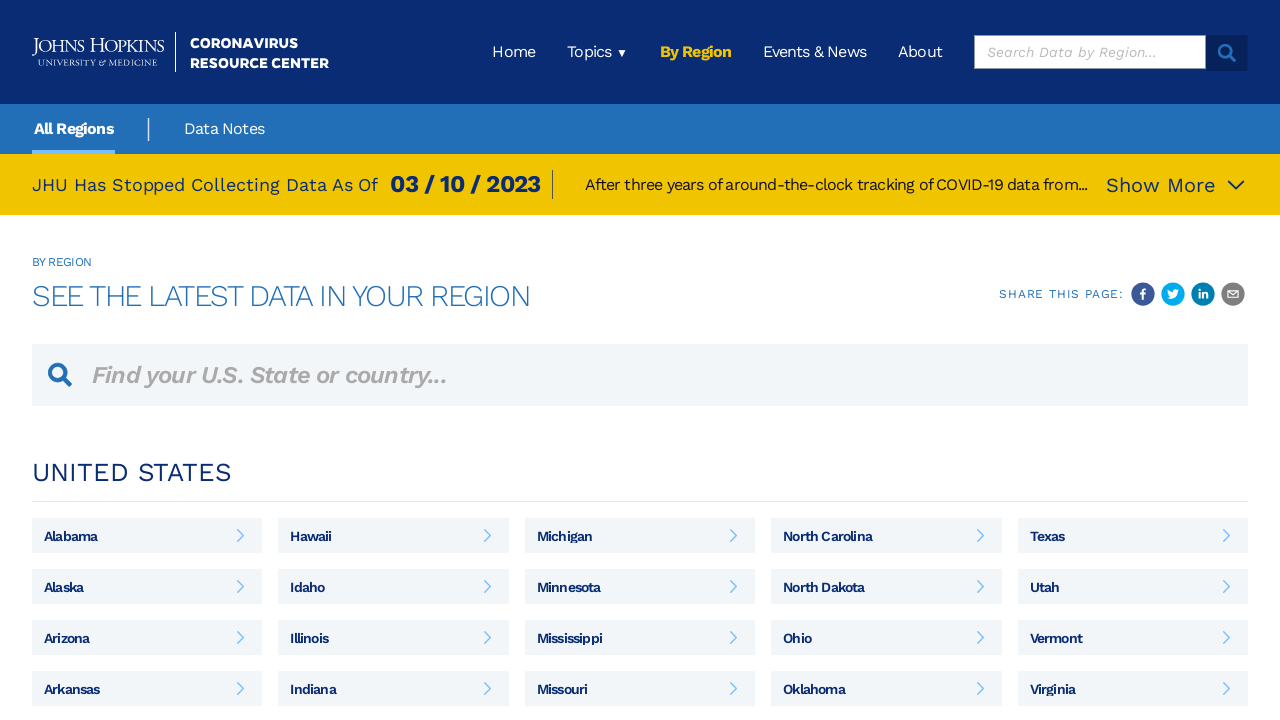

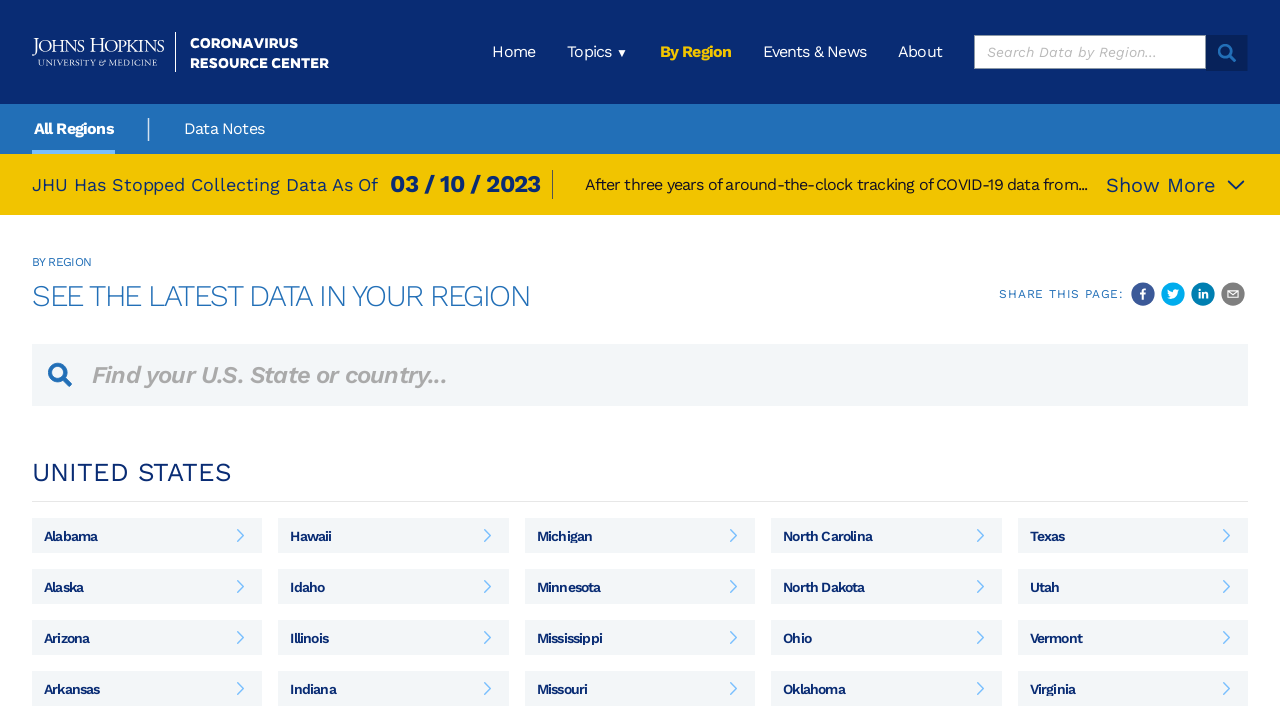